Tests JavaScript prompt dialog by entering text and accepting it

Starting URL: https://automationfc.github.io/basic-form/index.html

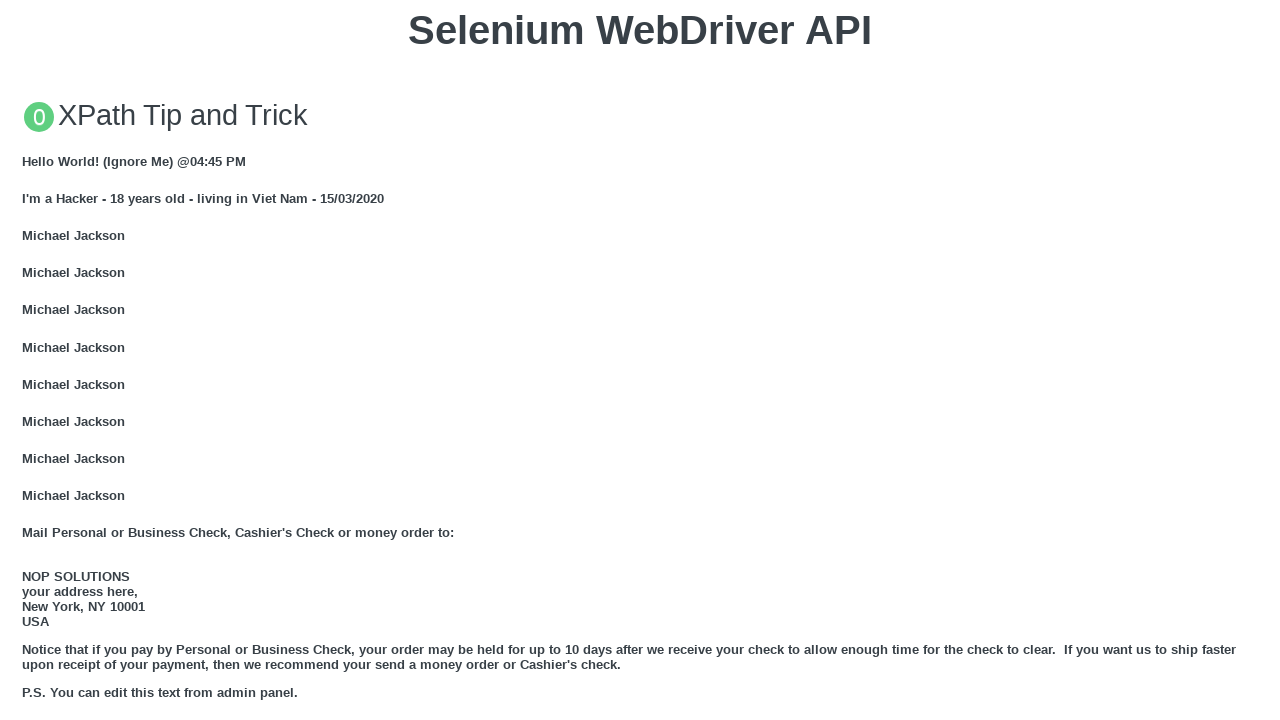

Refreshed the page
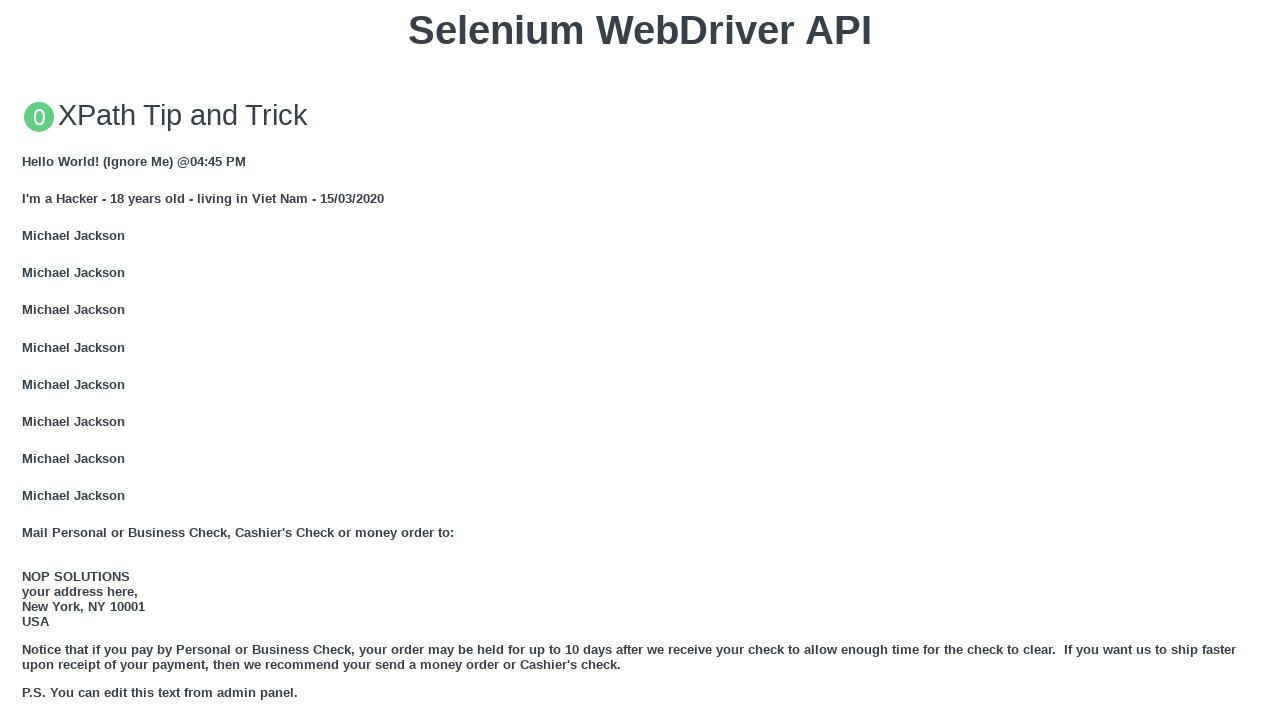

Set up dialog handler to accept prompt with text 'Thanh Long'
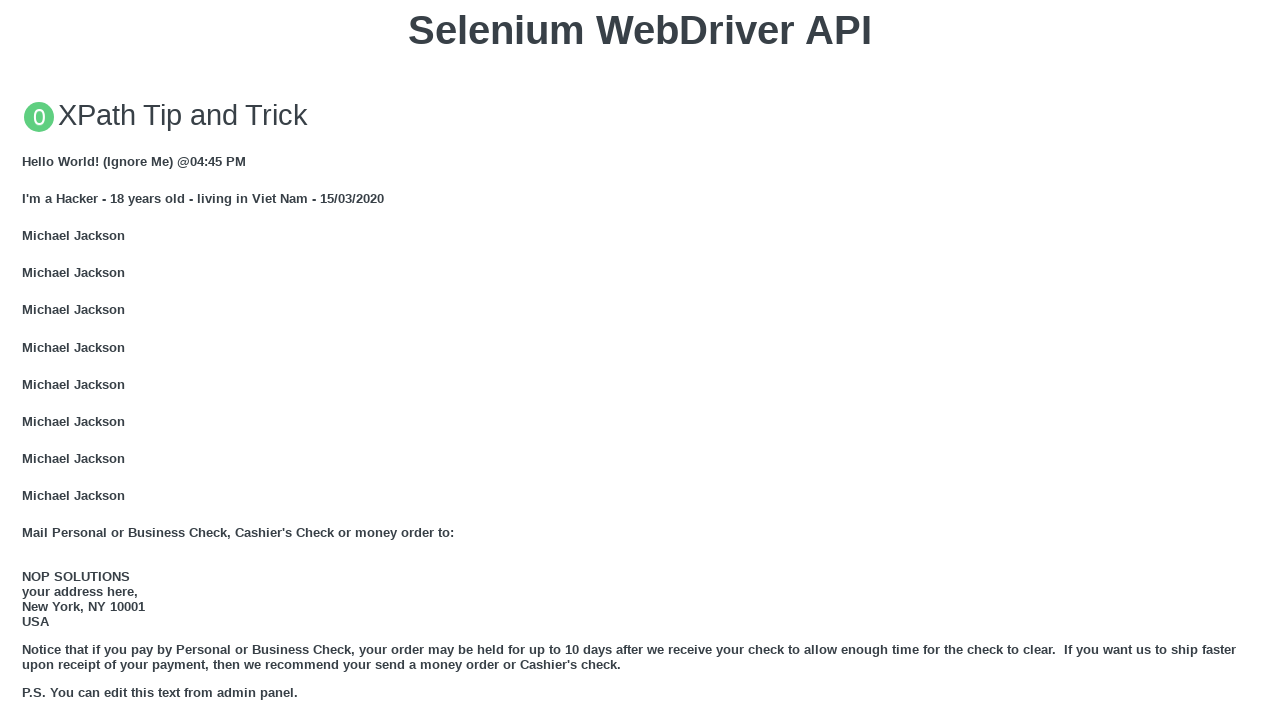

Clicked button to trigger JavaScript prompt dialog at (640, 360) on button:has-text('Click for JS Prompt')
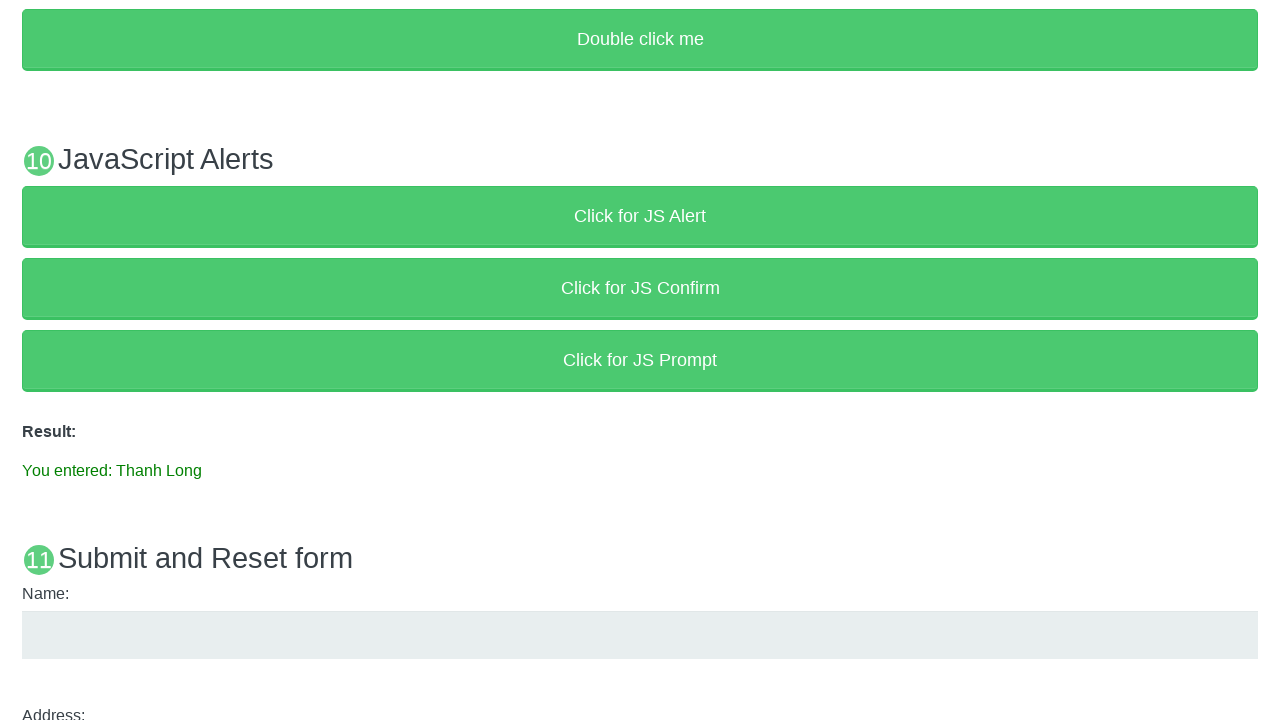

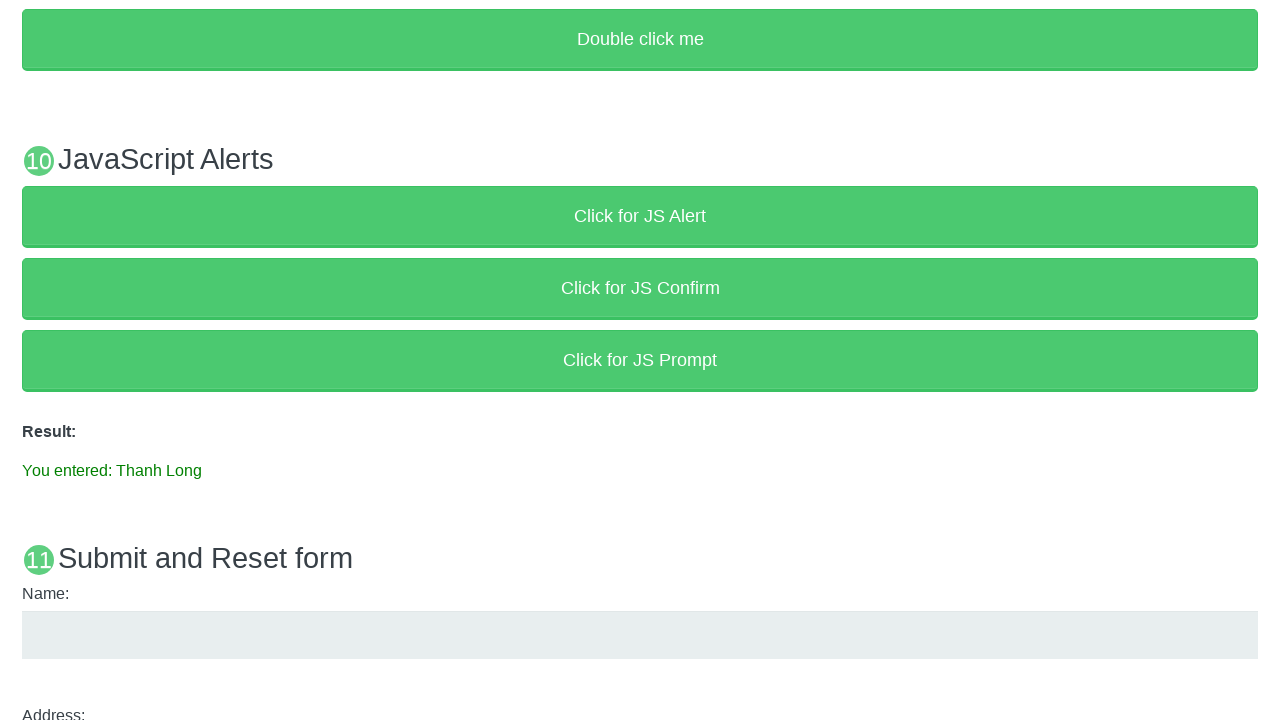